Tests Bootstrap dropdown functionality by clicking on the dropdown button and selecting an option from the menu

Starting URL: https://getbootstrap.com/docs/4.0/components/dropdowns/

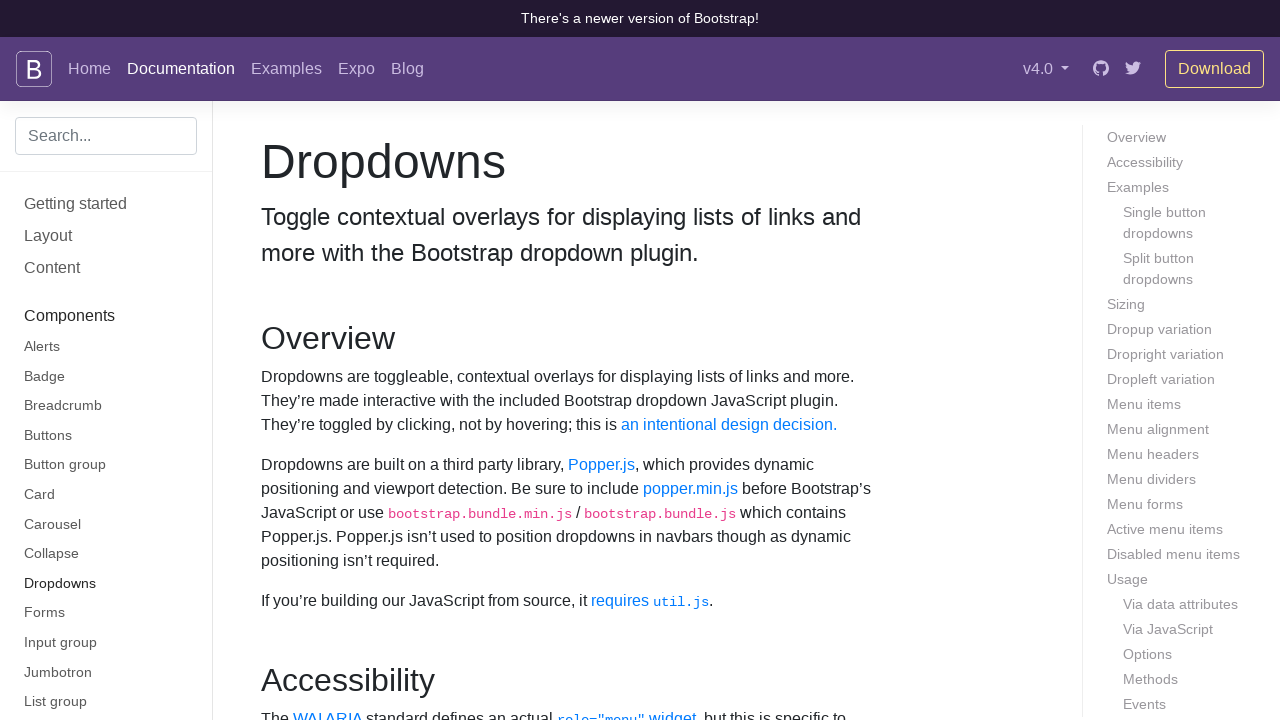

Clicked dropdown button to open menu at (370, 360) on button#dropdownMenuButton
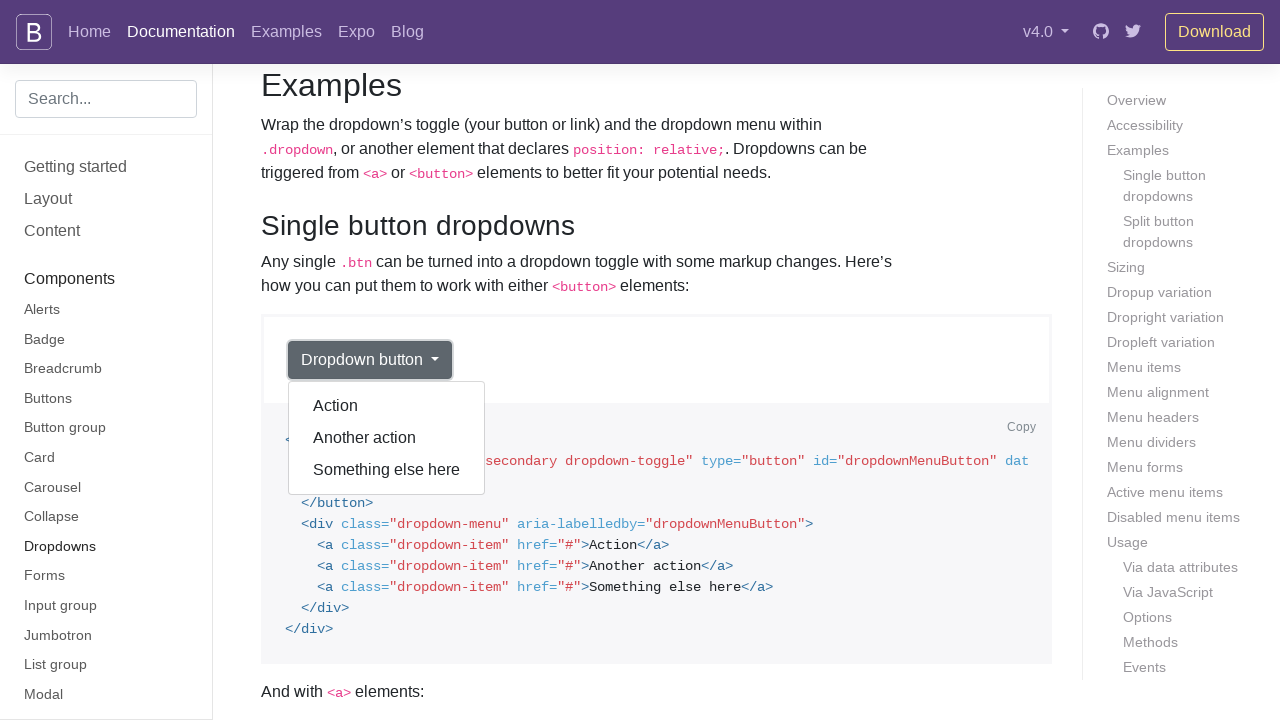

Dropdown menu became visible
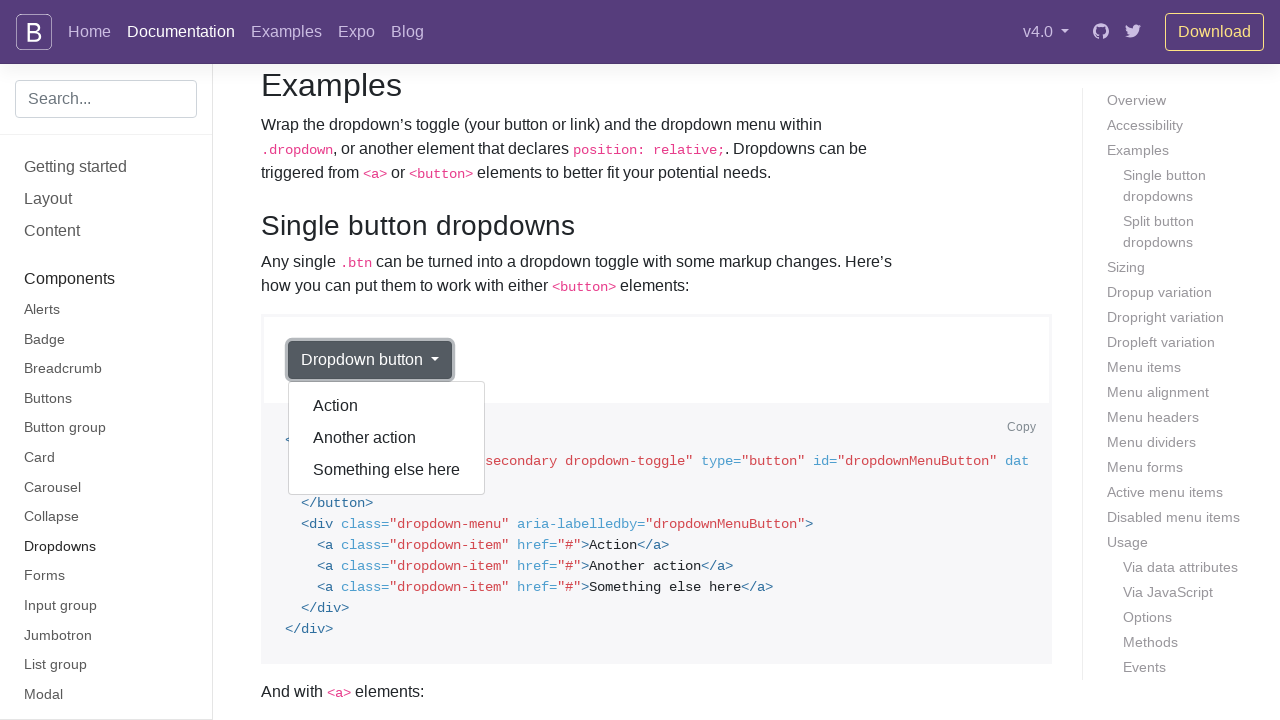

Clicked 'Another action' option from dropdown menu at (387, 438) on div.dropdown-menu.show[aria-labelledby='dropdownMenuButton'] a >> nth=1
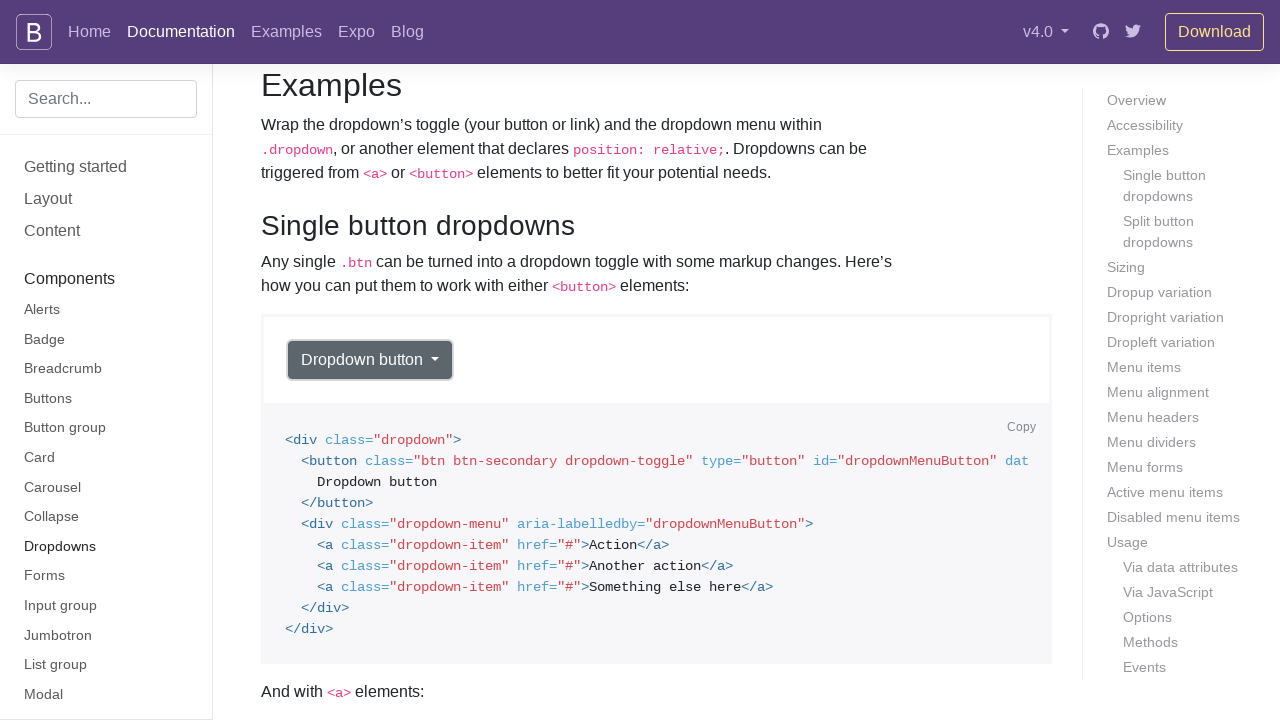

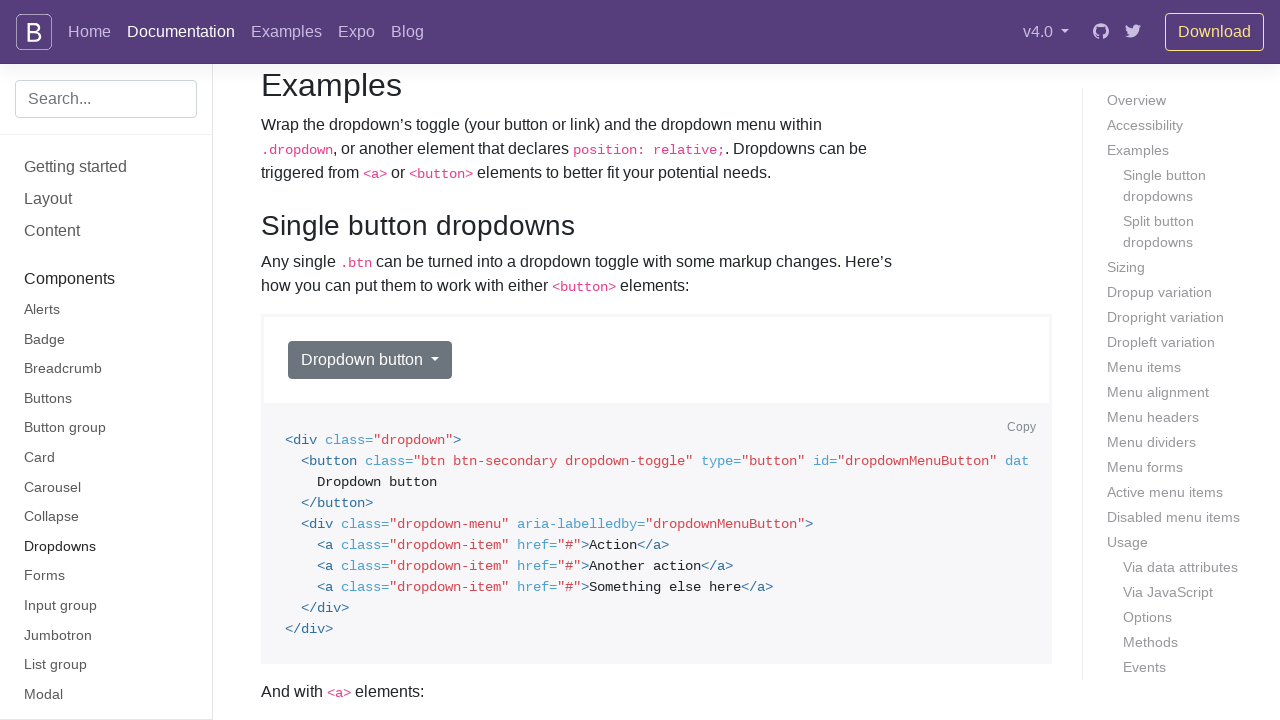